Tests the Progress Bar widget by clicking Start to begin progress and then Reset to reset it

Starting URL: https://demoqa.com/

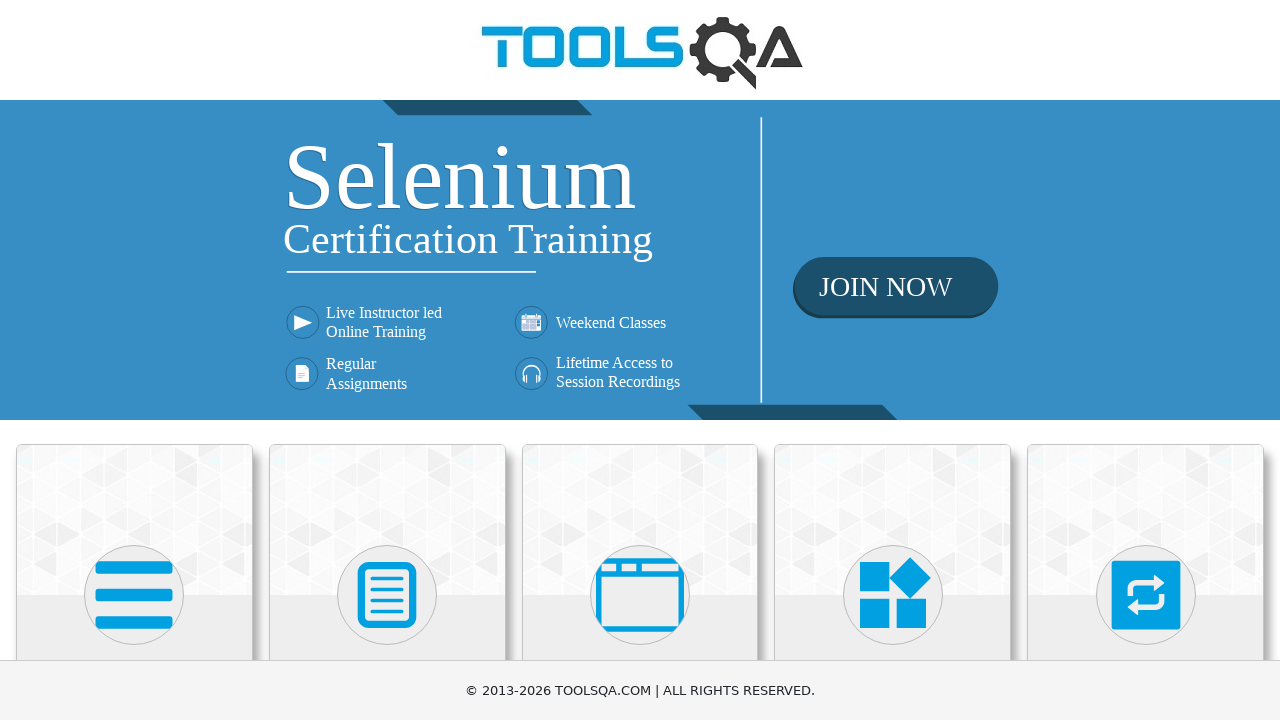

Clicked on Widgets heading at (893, 360) on internal:role=heading[name="Widgets"i]
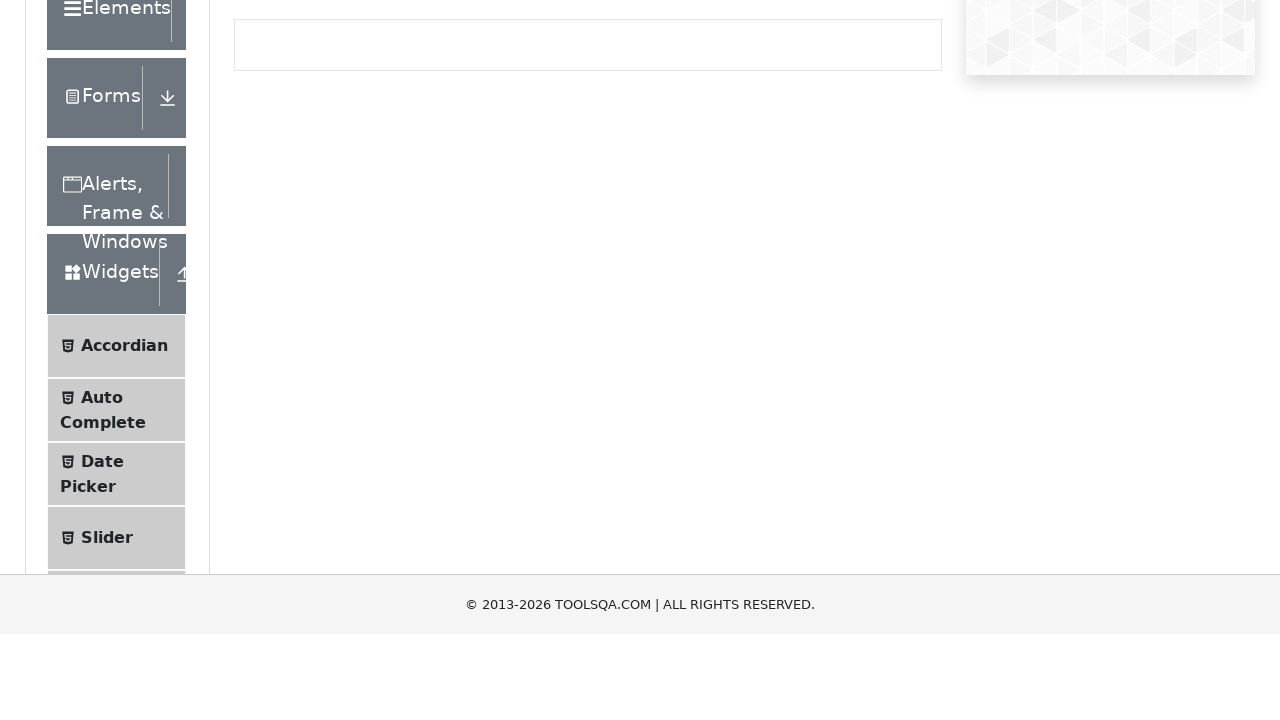

Waited for page to load
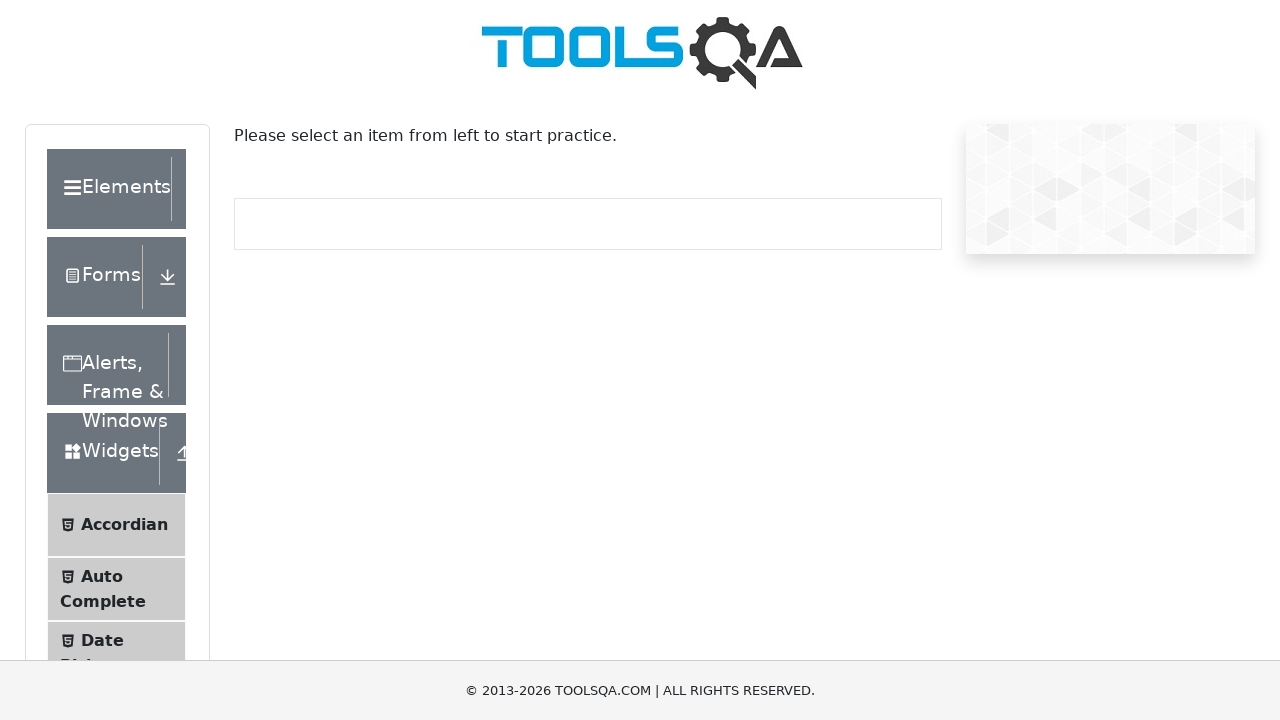

Clicked on Progress Bar menu item at (121, 348) on internal:text="Progress Bar"i
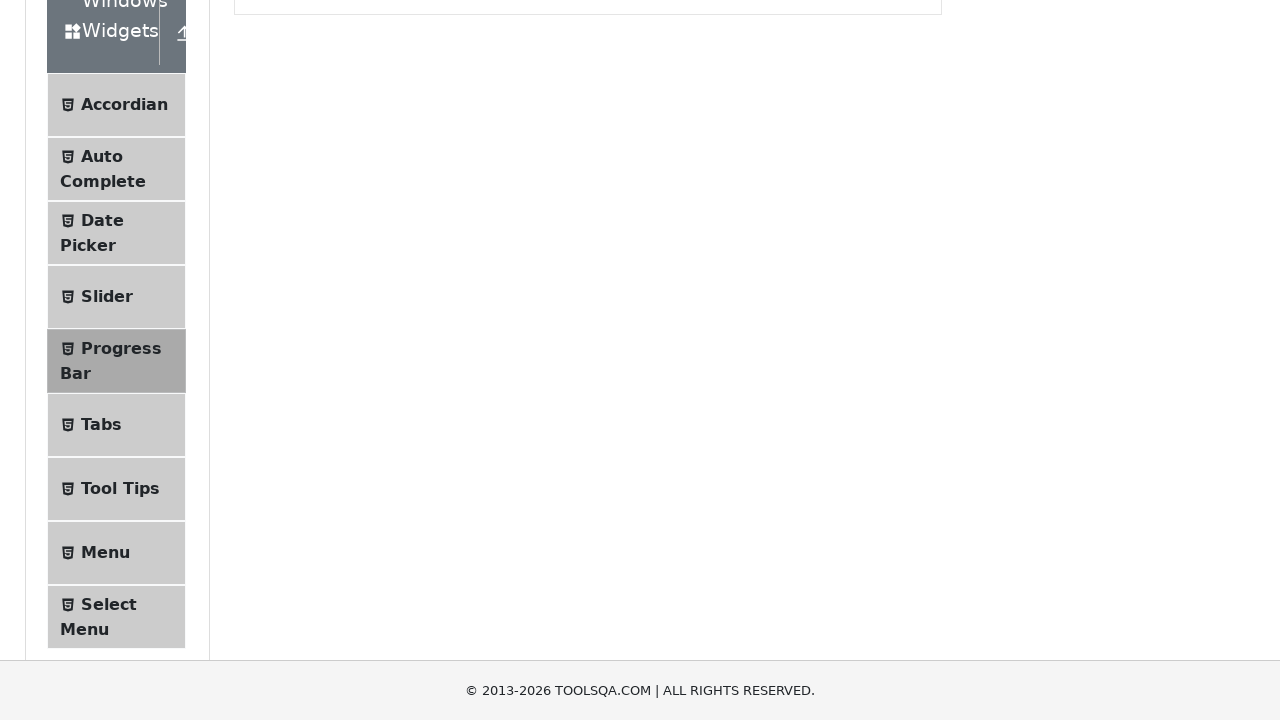

Clicked Start button to begin progress at (266, 314) on internal:role=button[name="Start"i]
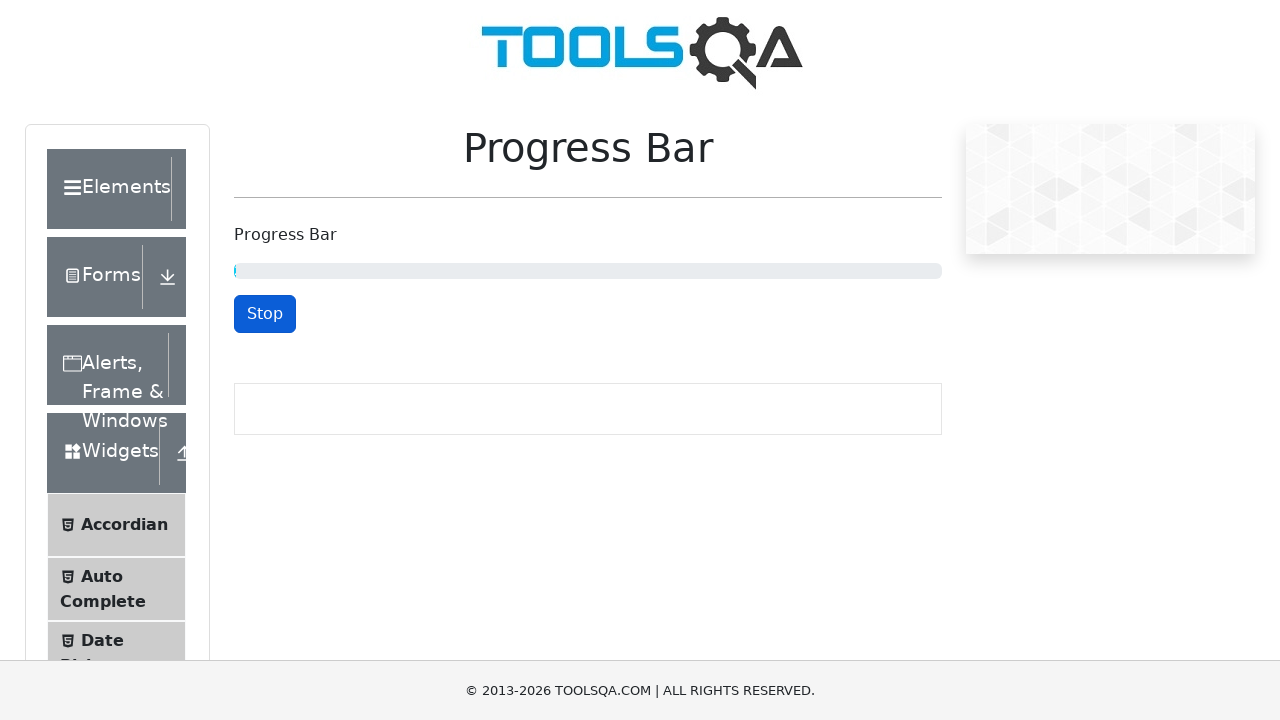

Clicked Reset button to reset progress bar at (269, 314) on internal:role=button[name="Reset"i]
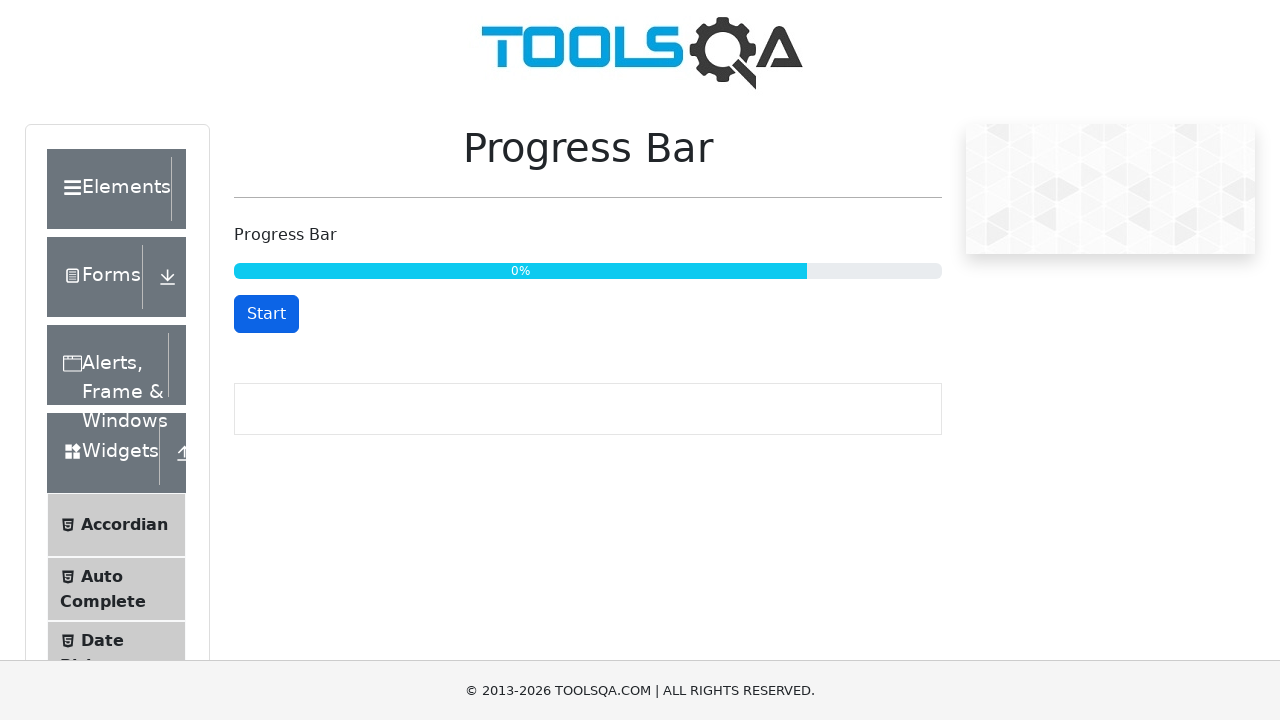

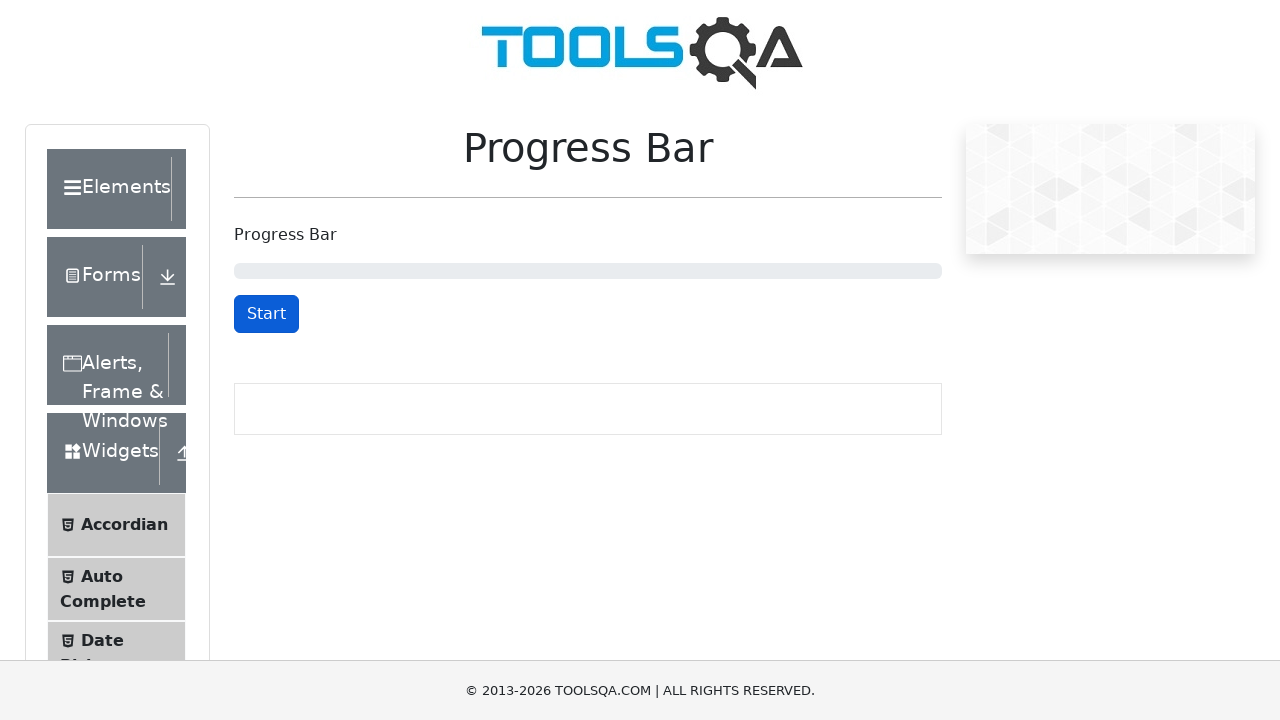